Tests double-click functionality on an alert demo page by double-clicking a button element, which triggers a JavaScript alert, then accepts the alert dialog.

Starting URL: https://www.hyrtutorials.com/p/alertsdemo.html

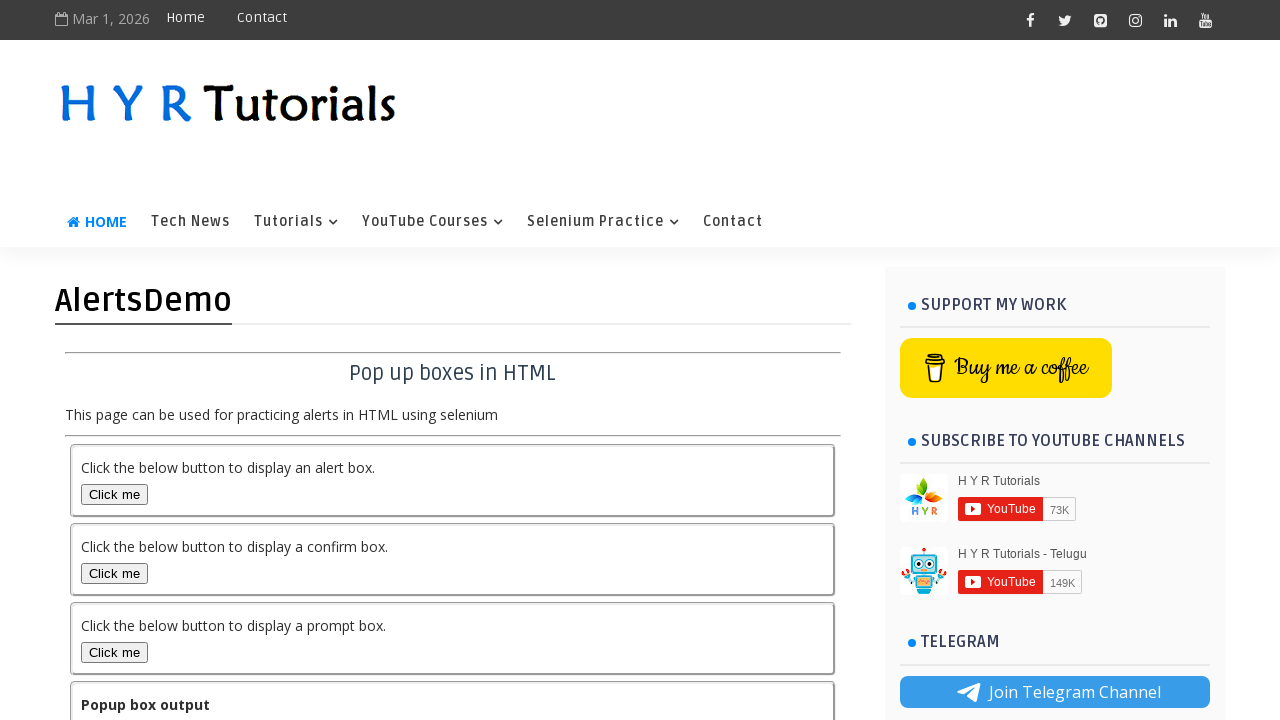

Alert box button is visible and ready
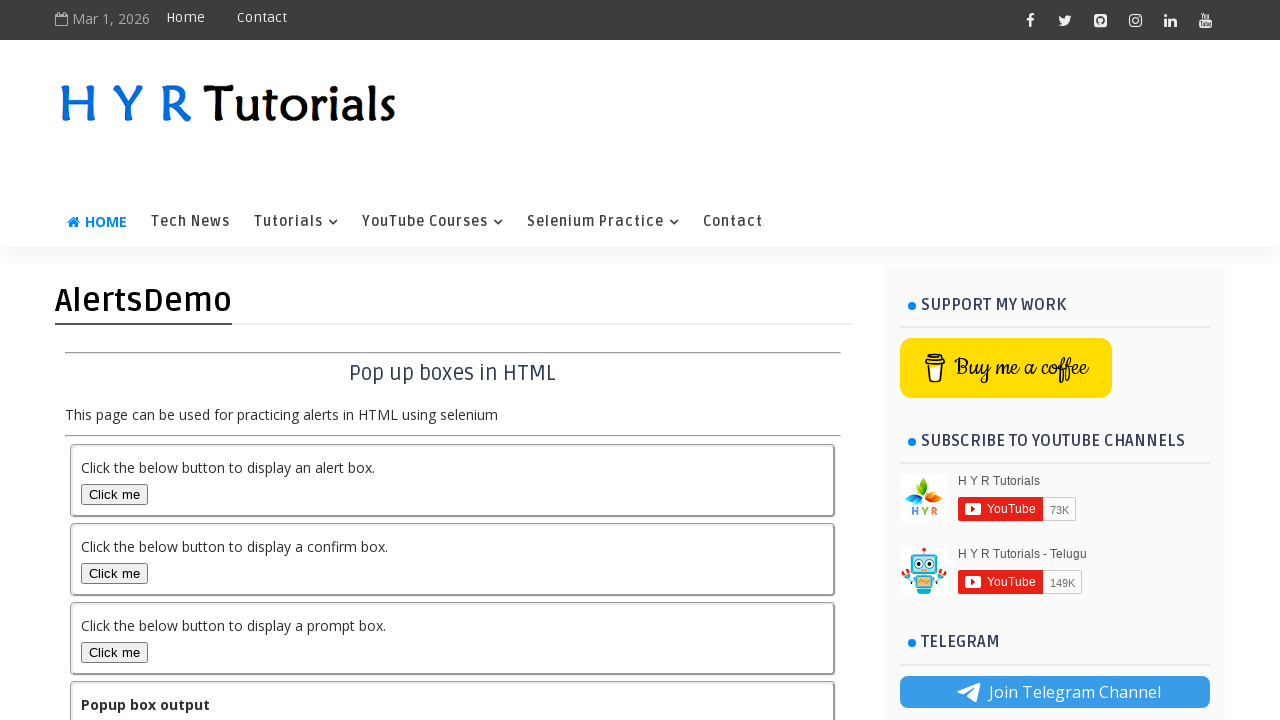

Set up dialog handler to accept alerts
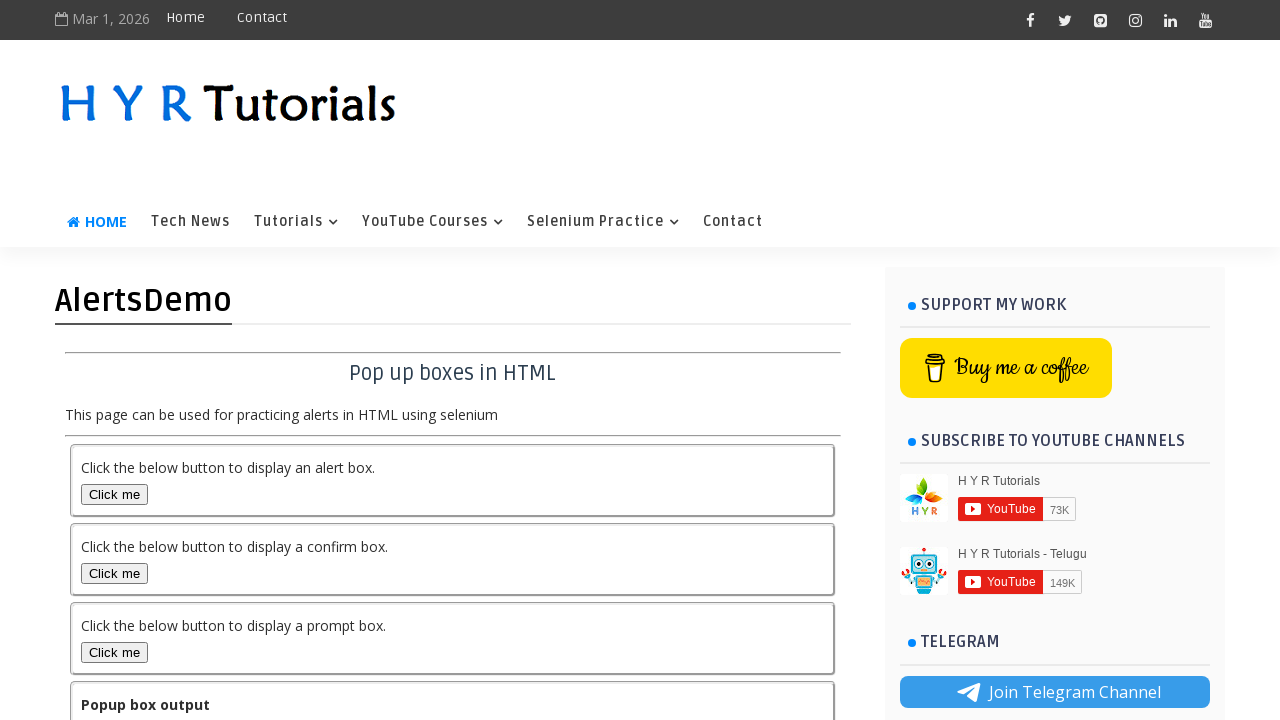

Double-clicked the alert box button to trigger JavaScript alert at (114, 494) on #alertBox
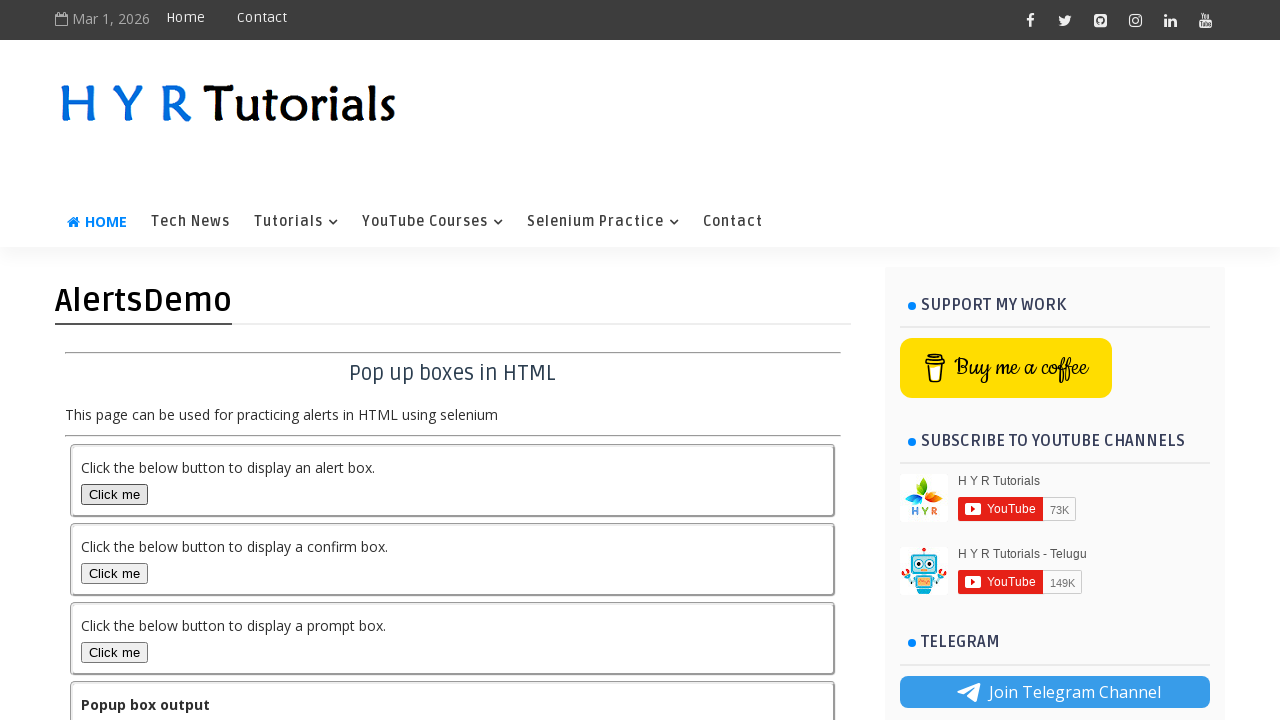

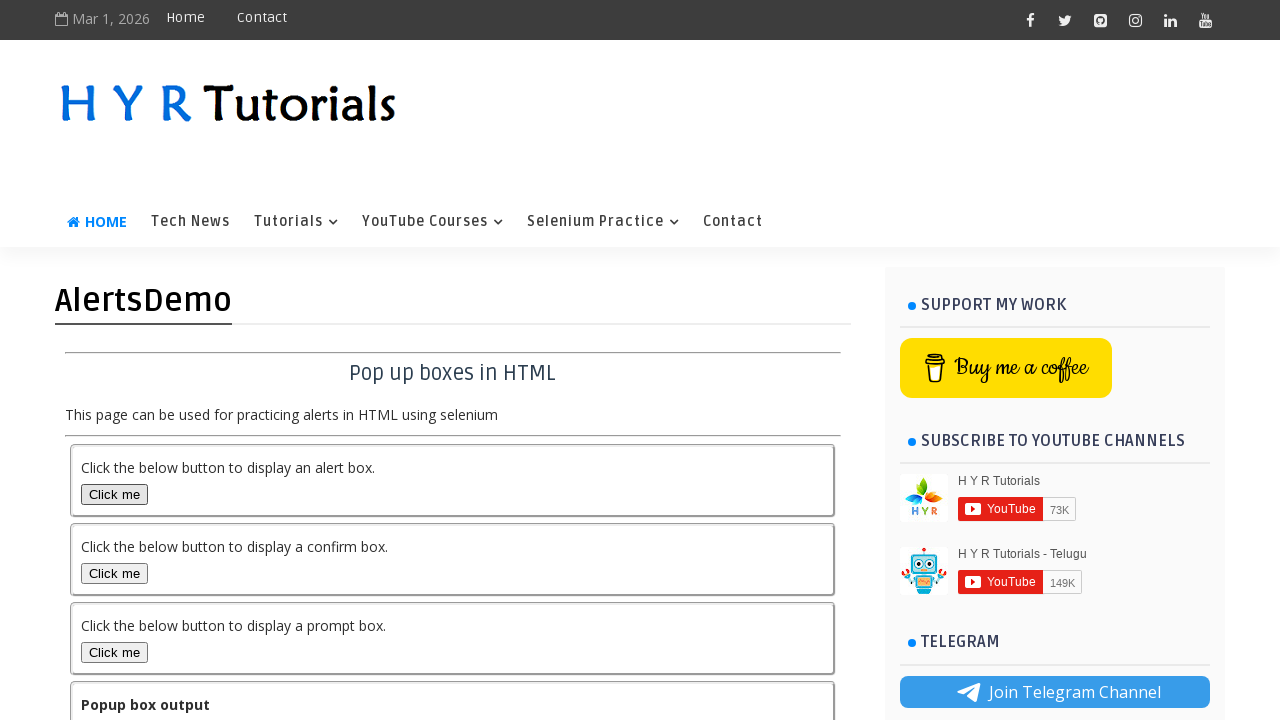